Tests radio button interactions by selecting different radio button options

Starting URL: https://formy-project.herokuapp.com/radiobutton

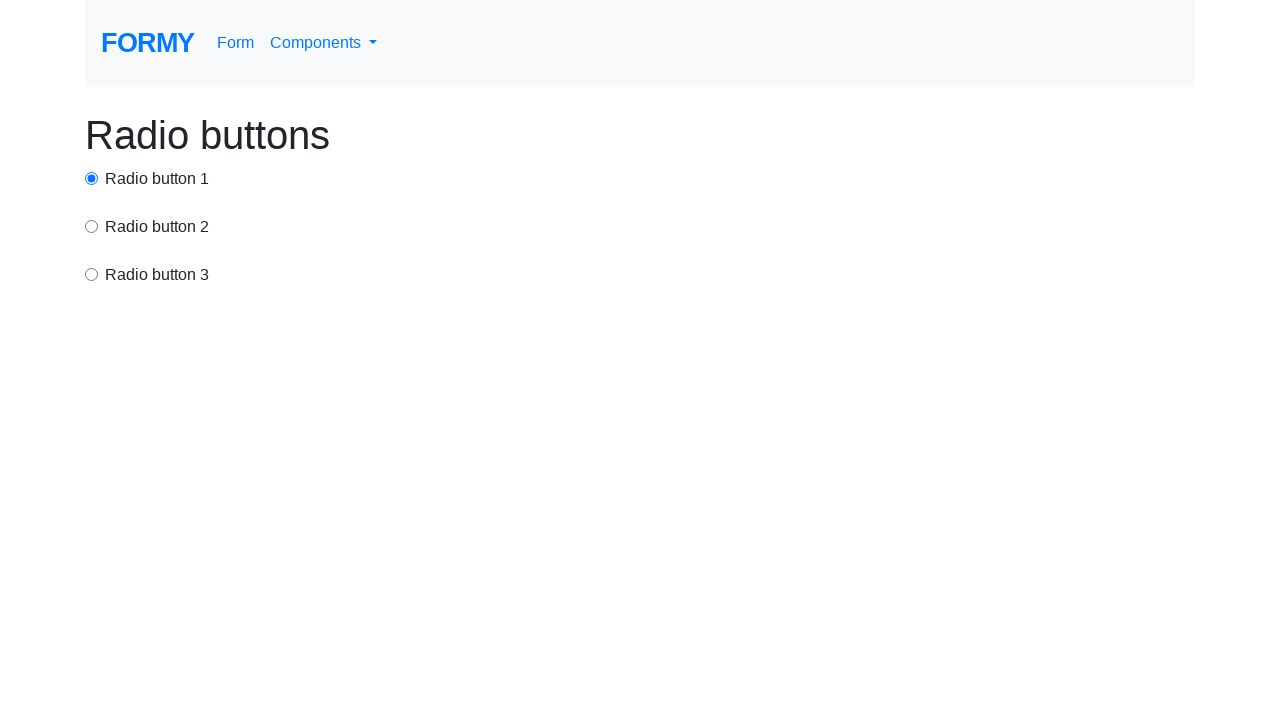

Navigated to radio button test page
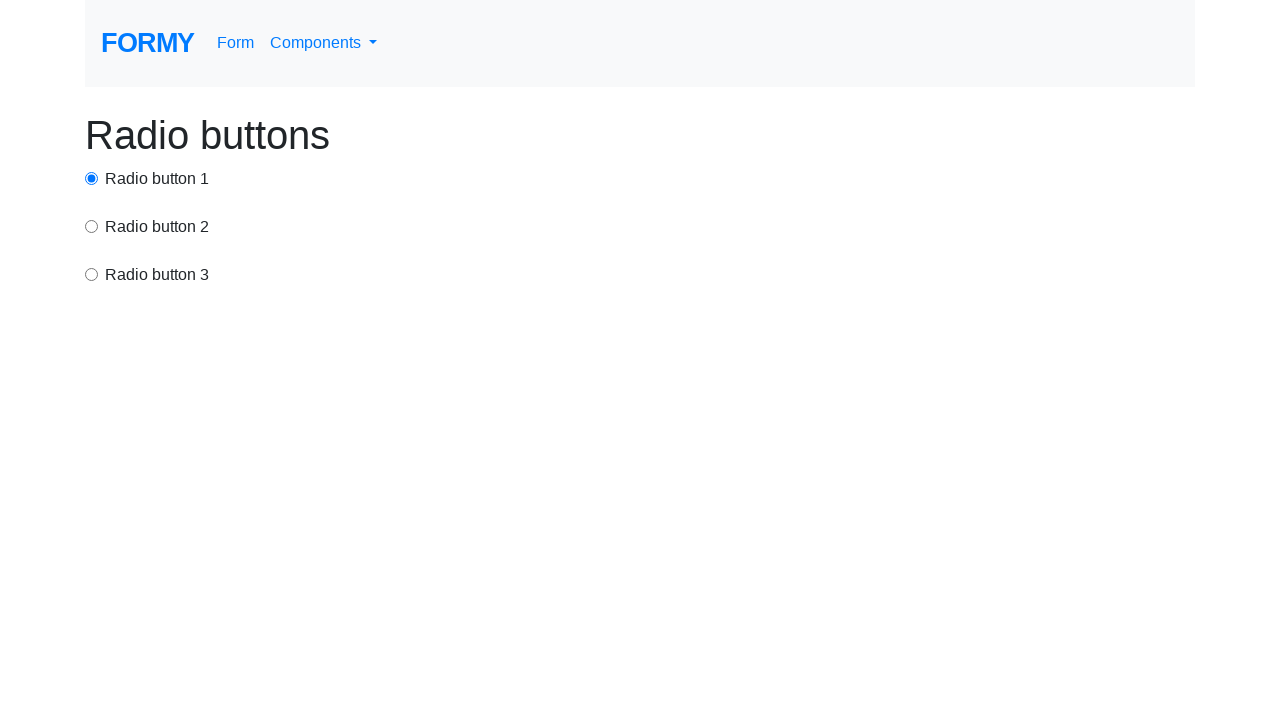

Clicked radio button 2 (option2) at (92, 226) on input[value='option2']
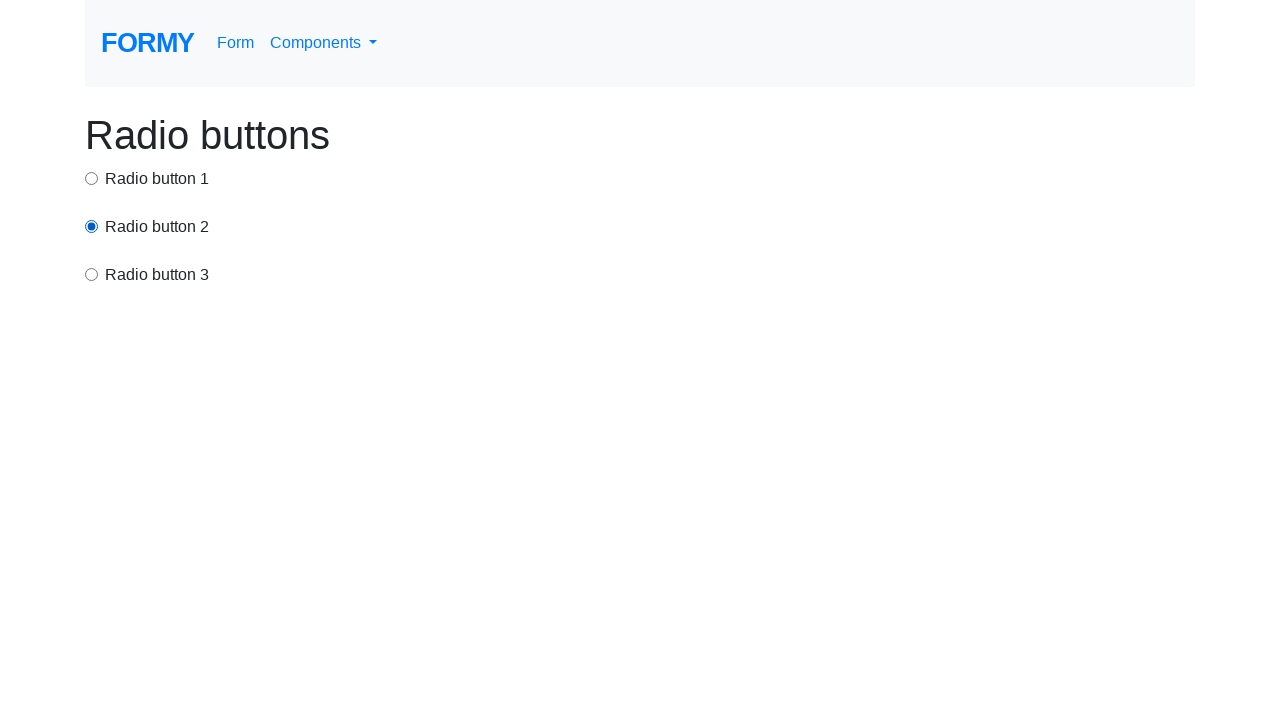

Clicked radio button 3 (option3) at (92, 274) on input[value='option3']
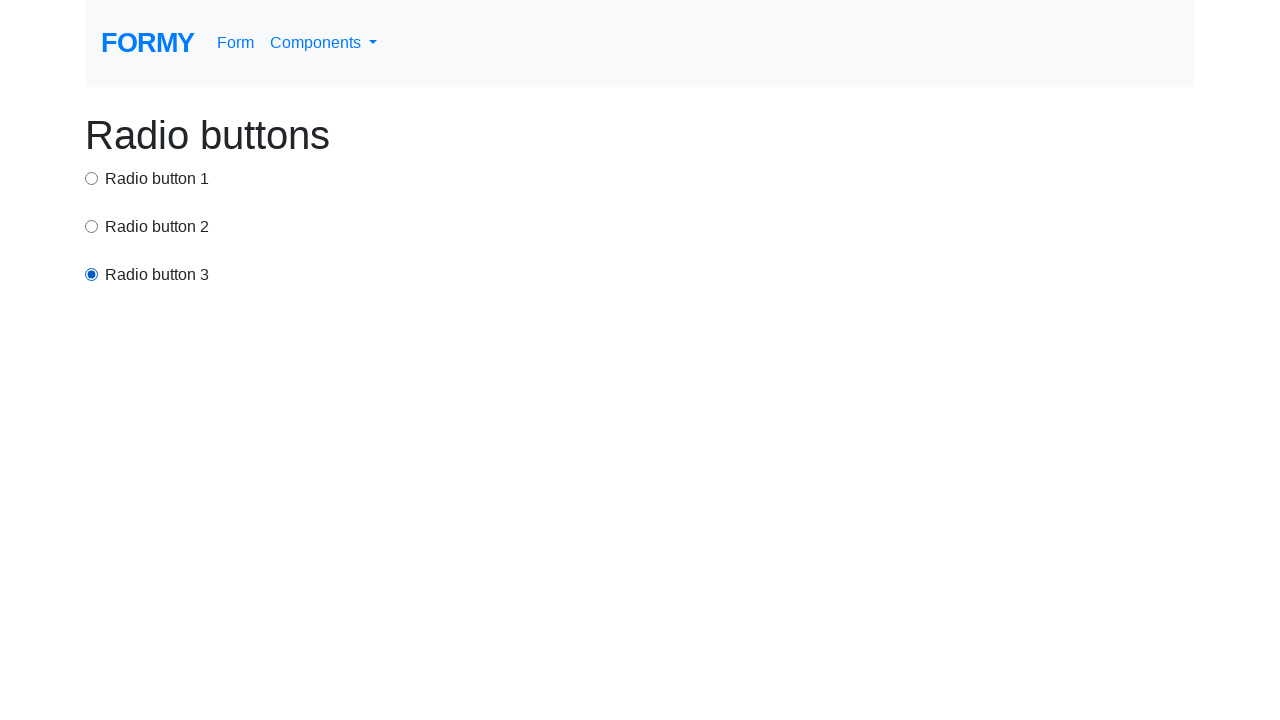

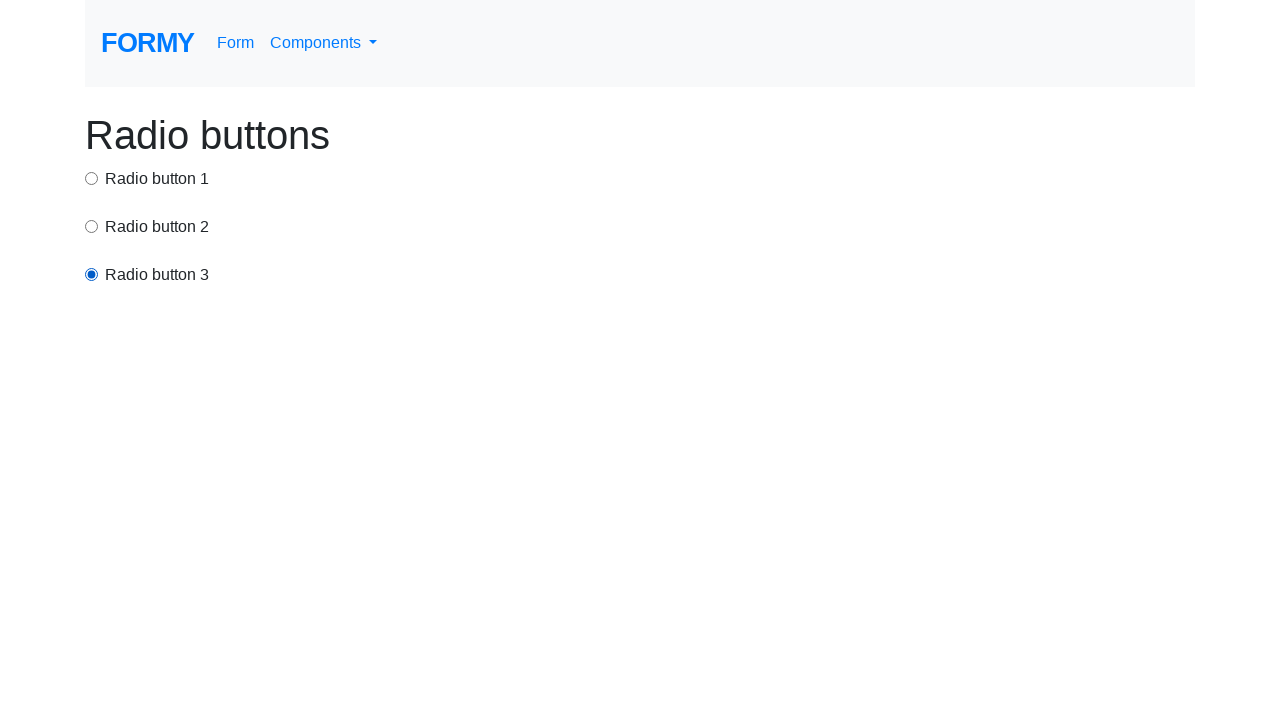